Tests dropdown menu functionality by selecting options using index, value, and visible text methods, then verifies all dropdown options are displayed.

Starting URL: https://the-internet.herokuapp.com/dropdown

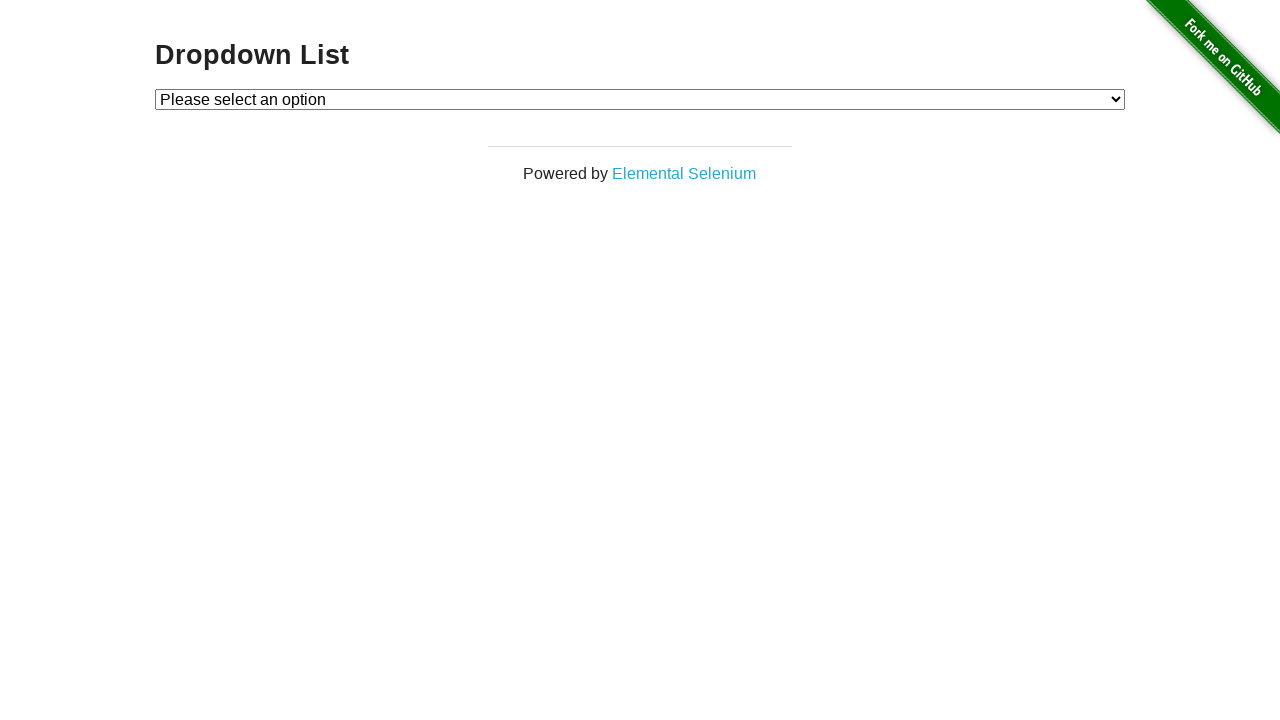

Located dropdown element with id 'dropdown'
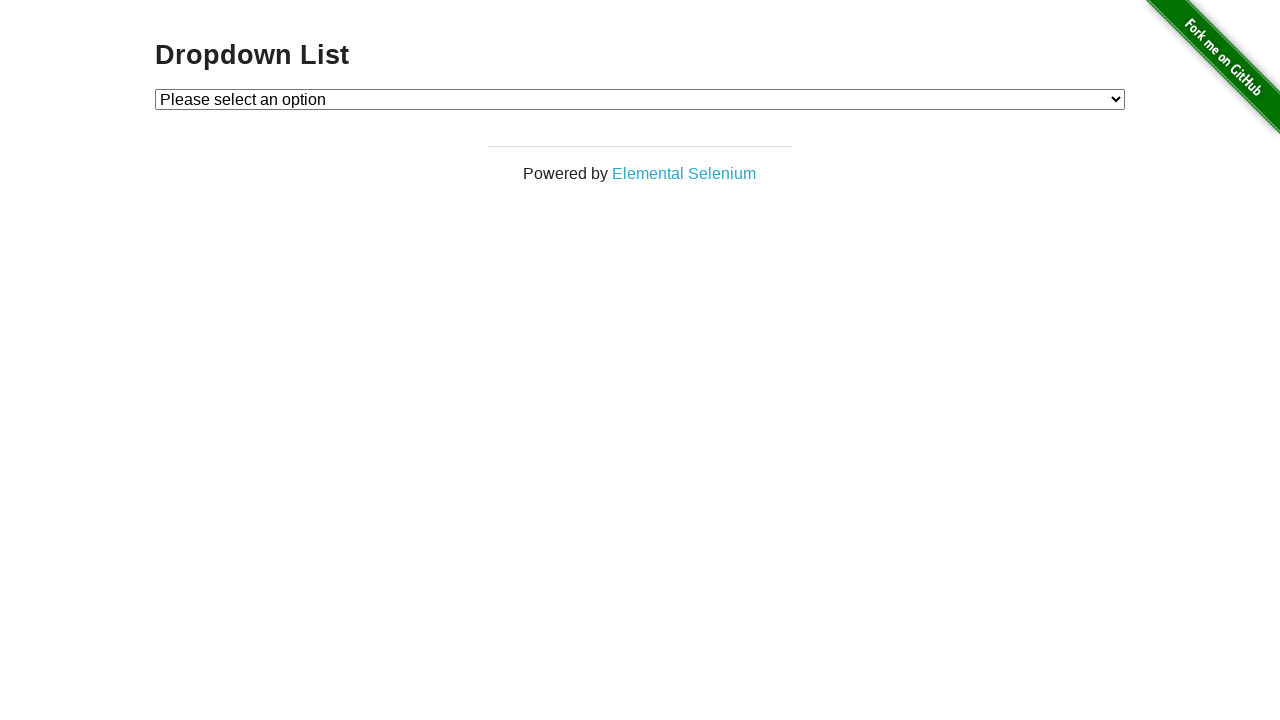

Selected 'Option 1' from dropdown using index 1 on #dropdown
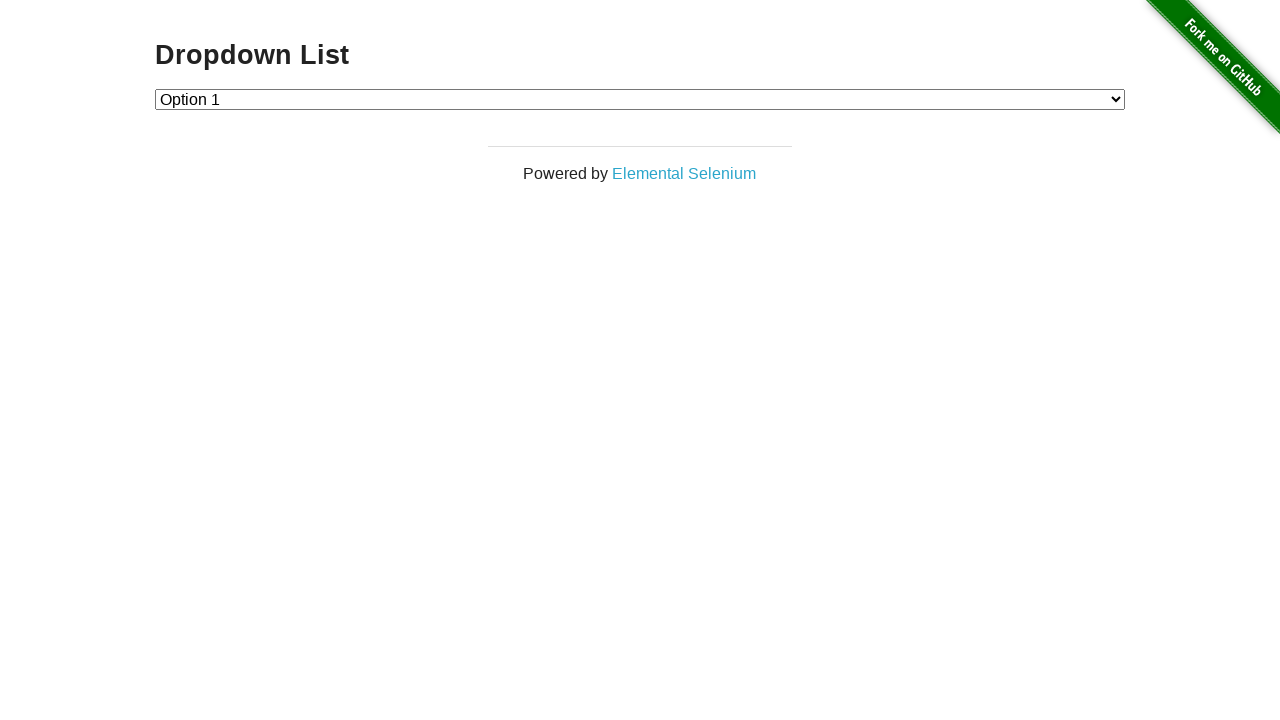

Waited 500ms for UI to update
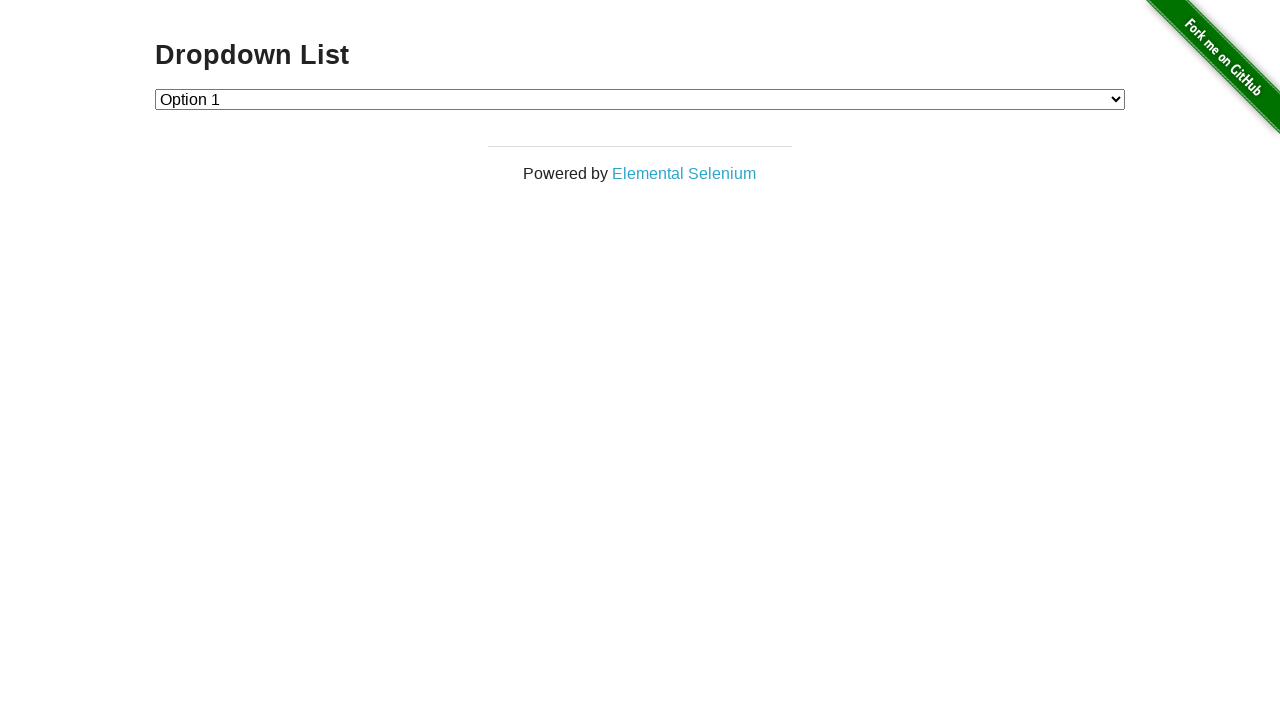

Selected 'Option 2' from dropdown using value '2' on #dropdown
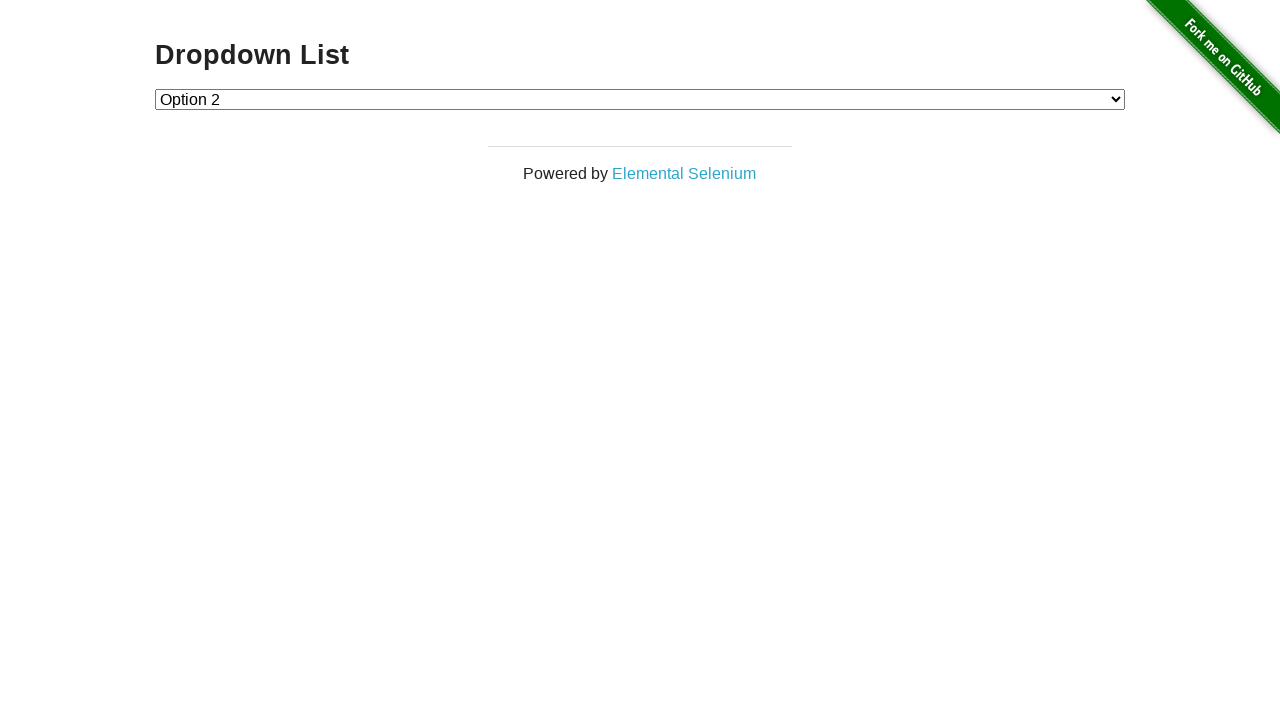

Waited 500ms for UI to update
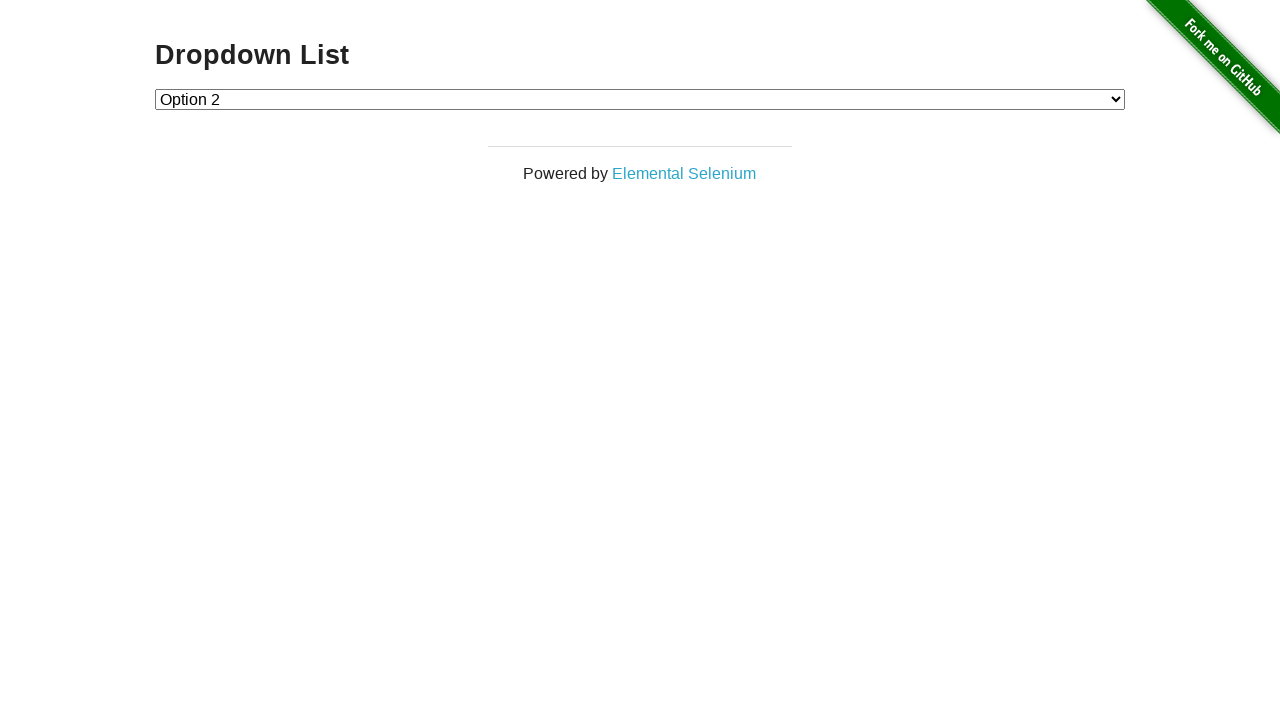

Selected 'Option 1' from dropdown using label 'Option 1' on #dropdown
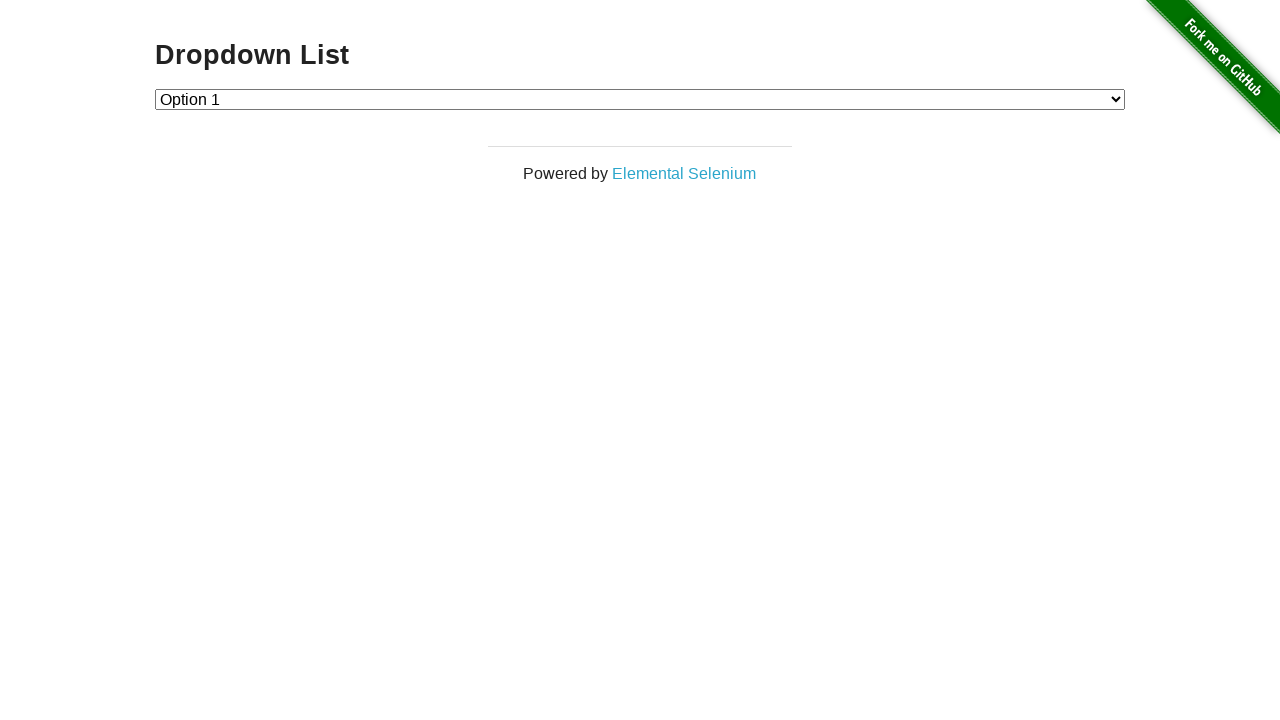

Waited 500ms for UI to update
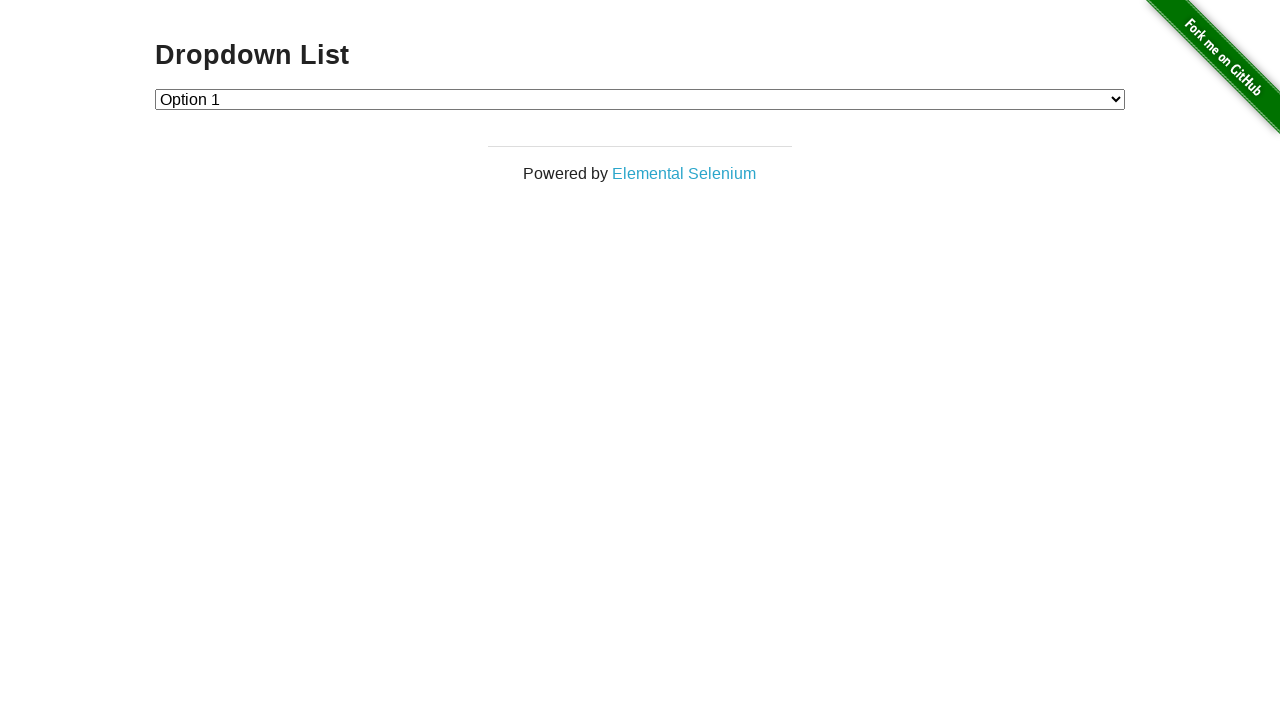

Retrieved all dropdown options
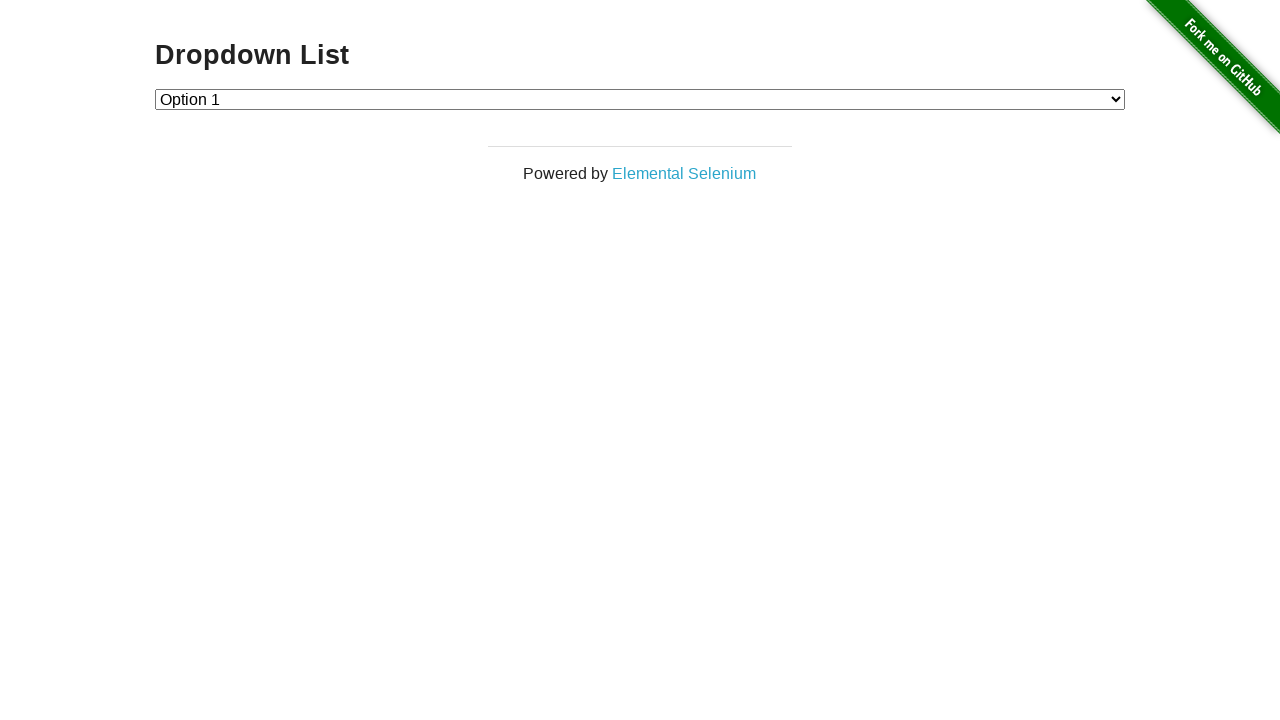

Counted 3 total dropdown options
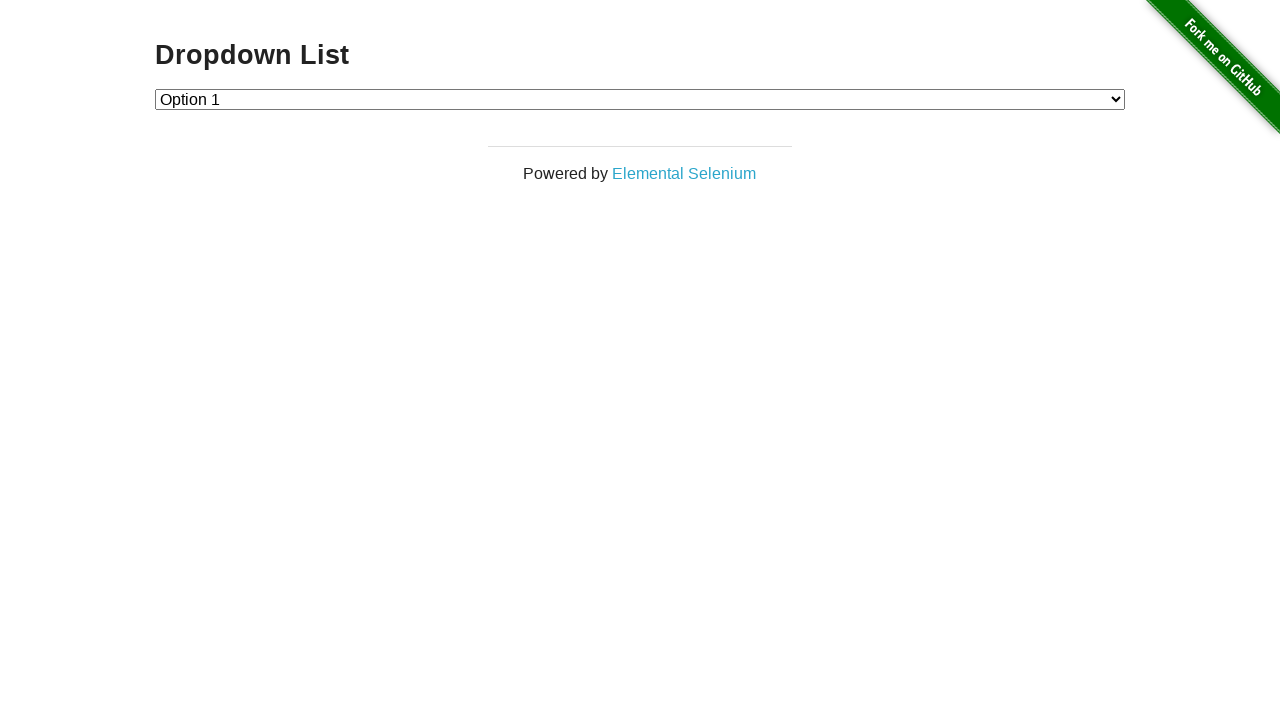

Verified dropdown contains exactly 3 options (placeholder + Option 1 + Option 2)
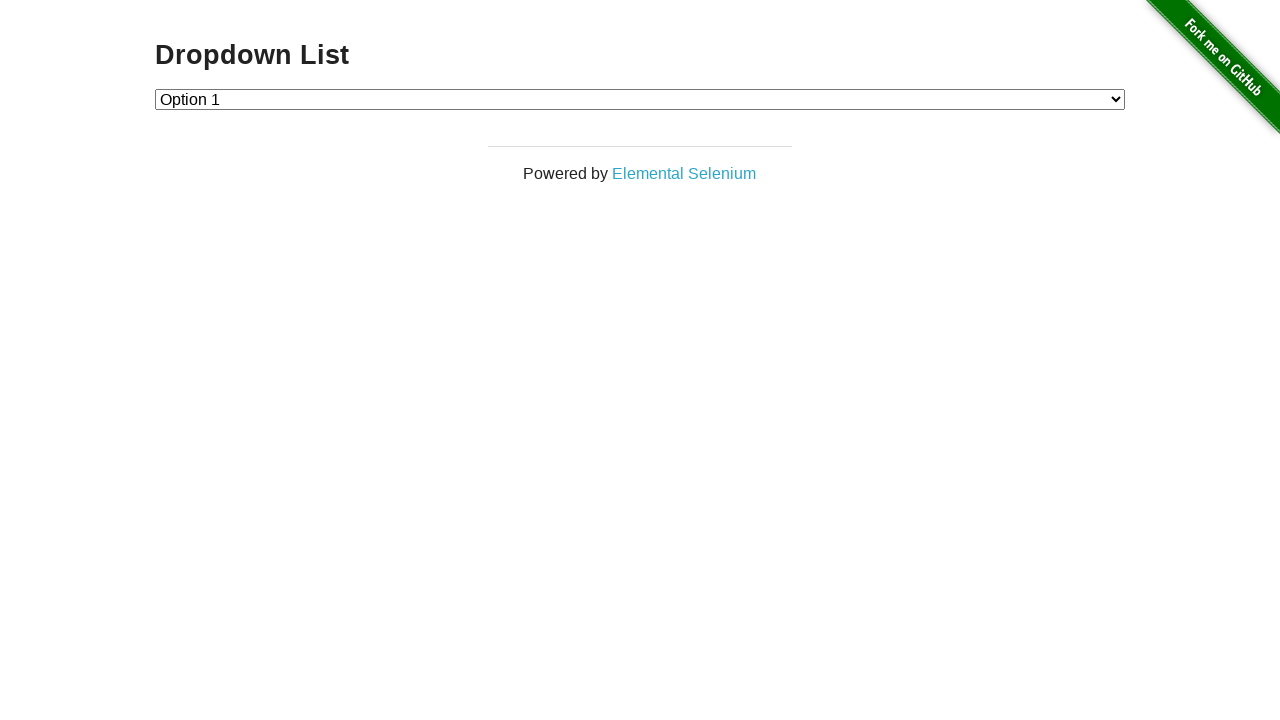

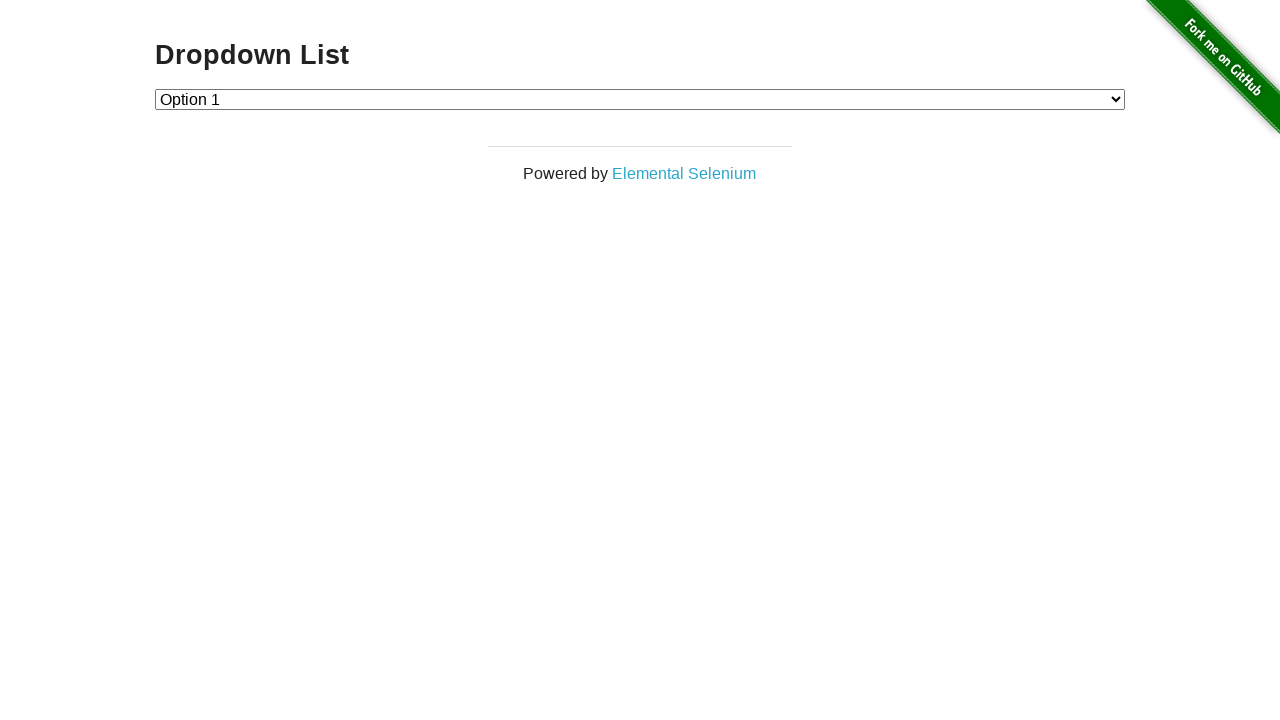